Tests JavaScript Alert dialog by triggering it and accepting

Starting URL: https://the-internet.herokuapp.com/

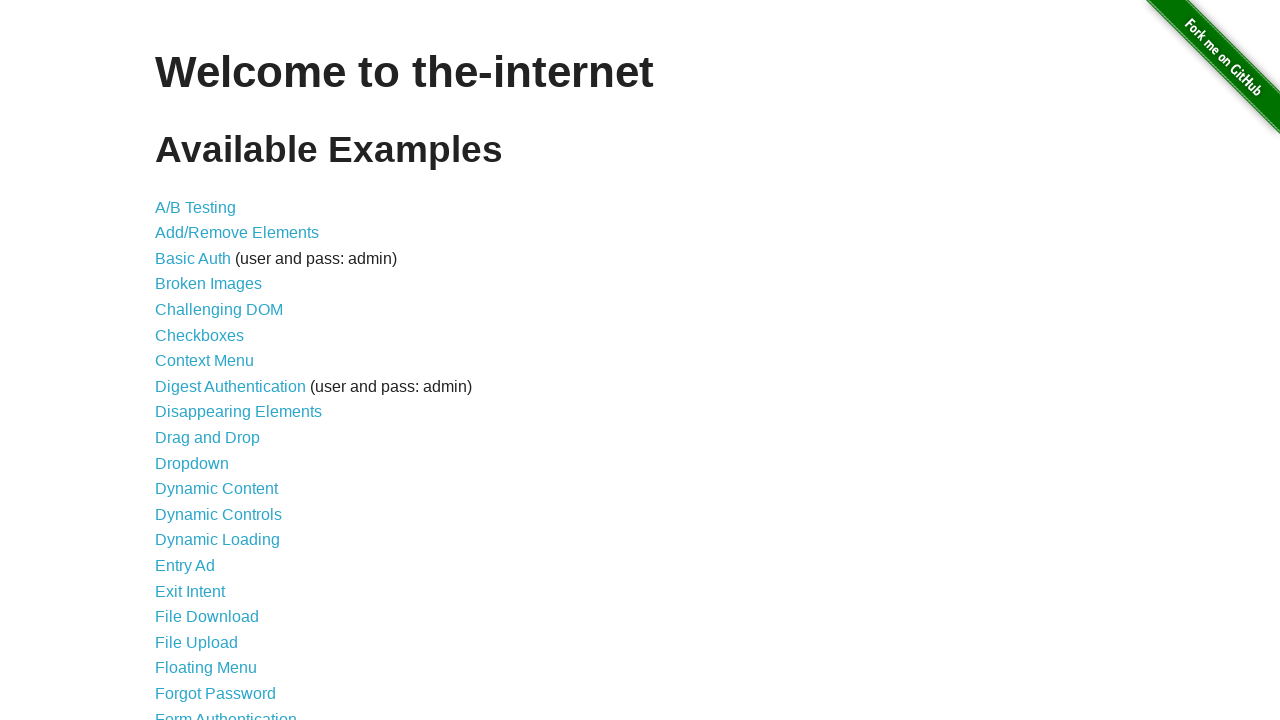

Clicked on JavaScript Alerts link at (214, 361) on text=JavaScript Alerts
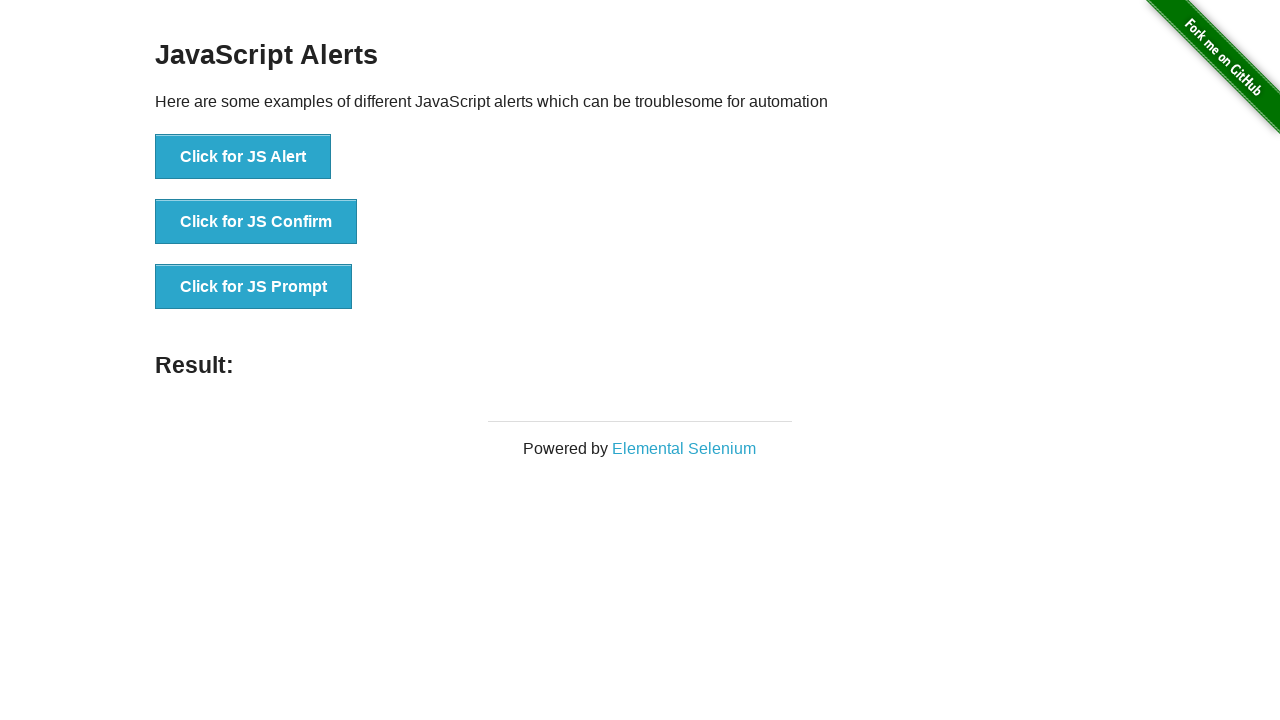

Set up dialog handler to accept alerts
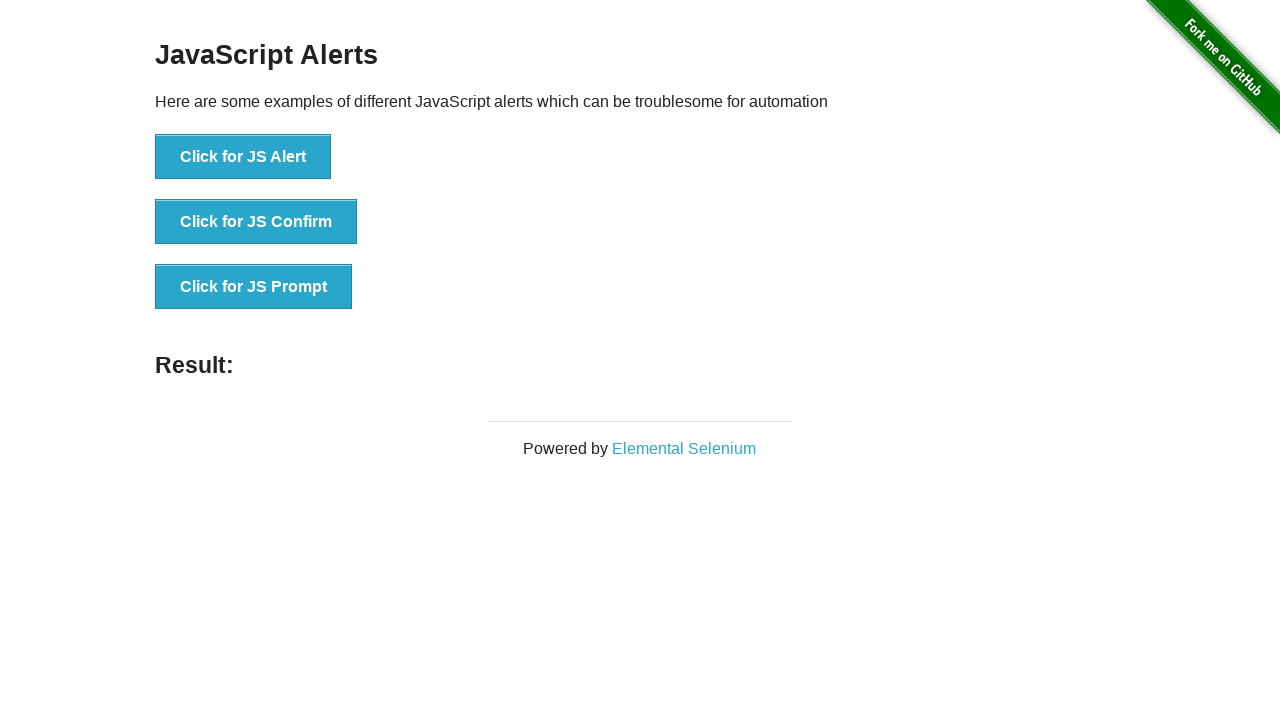

Clicked the JS Alert button to trigger alert dialog at (243, 157) on xpath=//*[@id="content"]/div/ul/li[1]/button
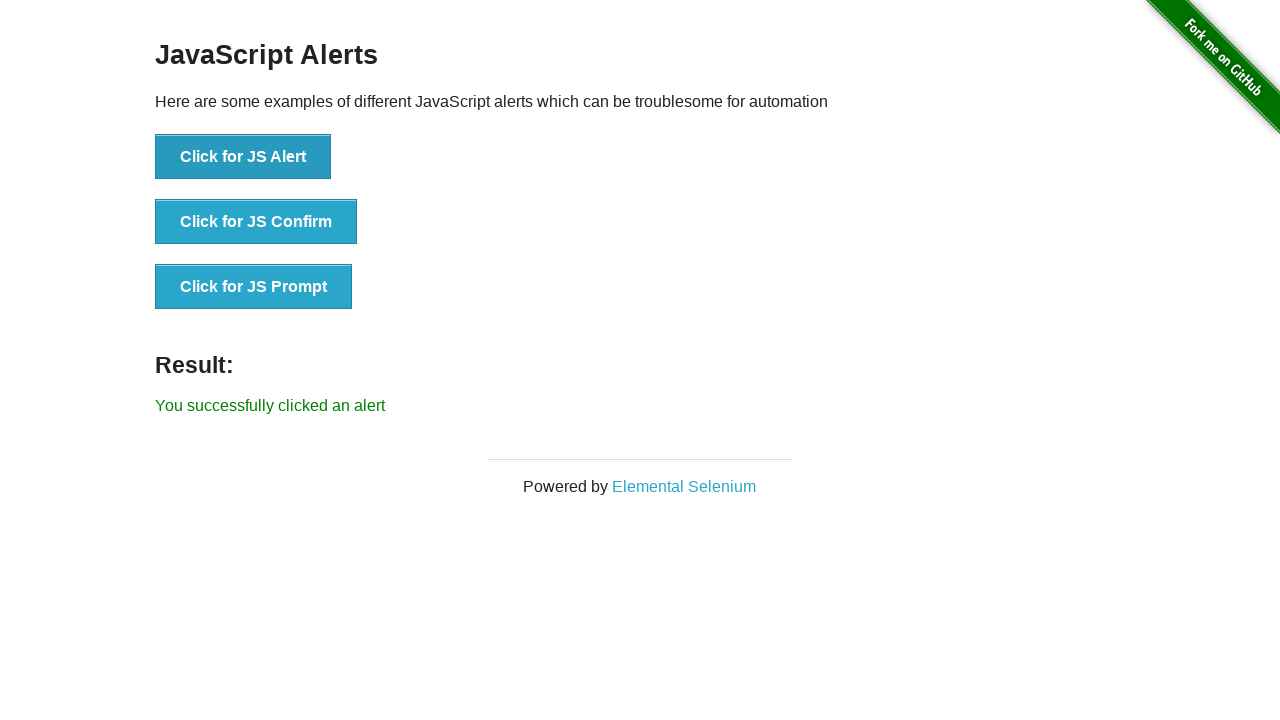

Alert dialog accepted and result text appeared
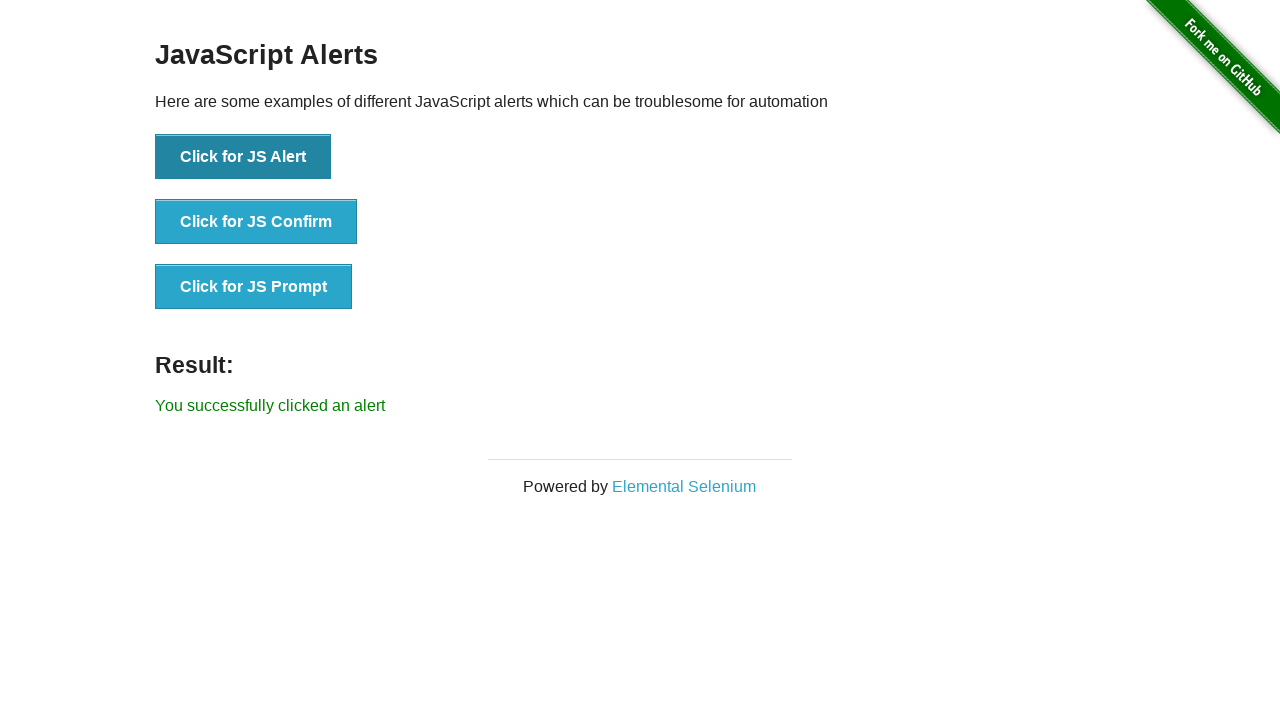

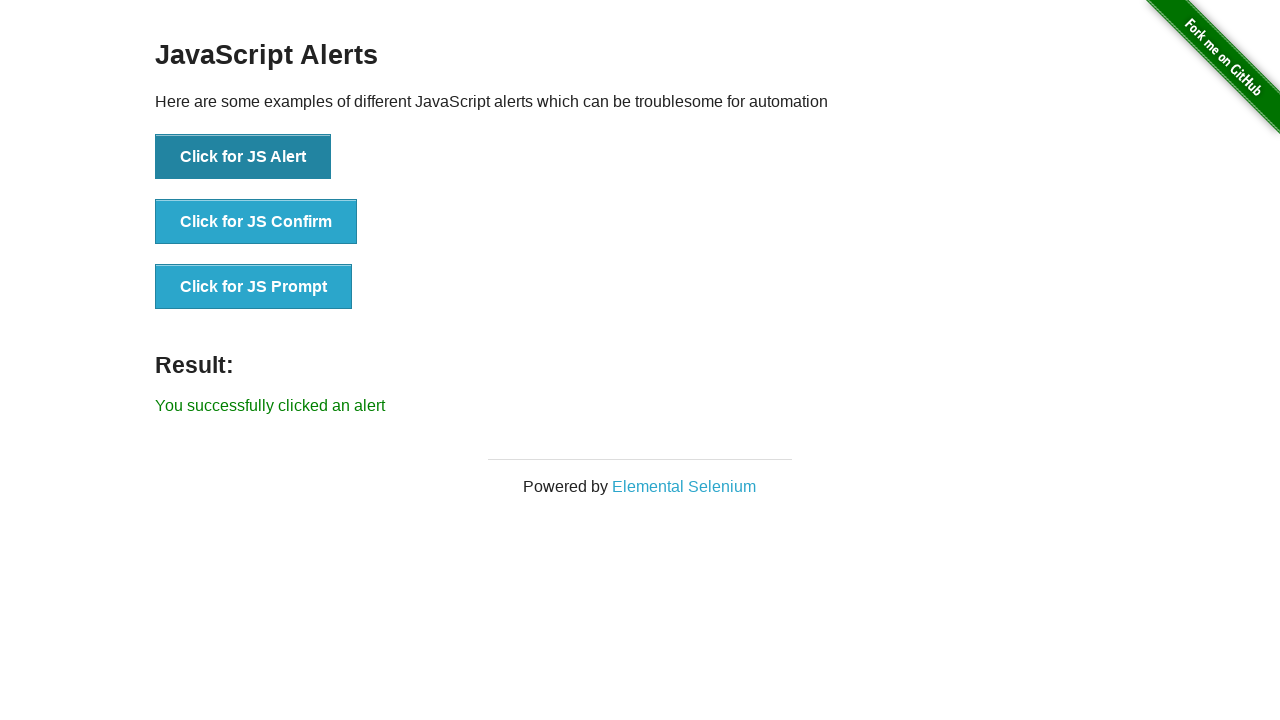